Tests the Playwright homepage by verifying the page title contains "Playwright", checking the "Get started" link has the correct href attribute, clicking on it, and verifying navigation to the intro page

Starting URL: https://playwright.dev/

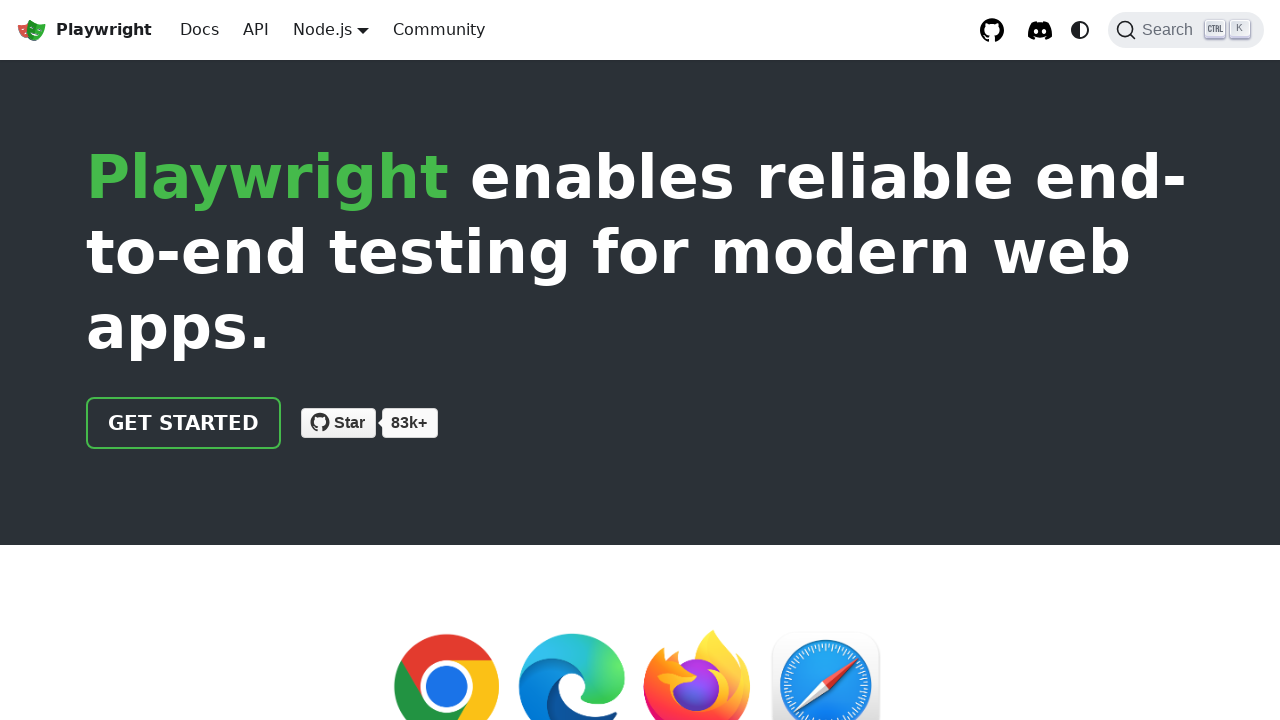

Verified page title contains 'Playwright'
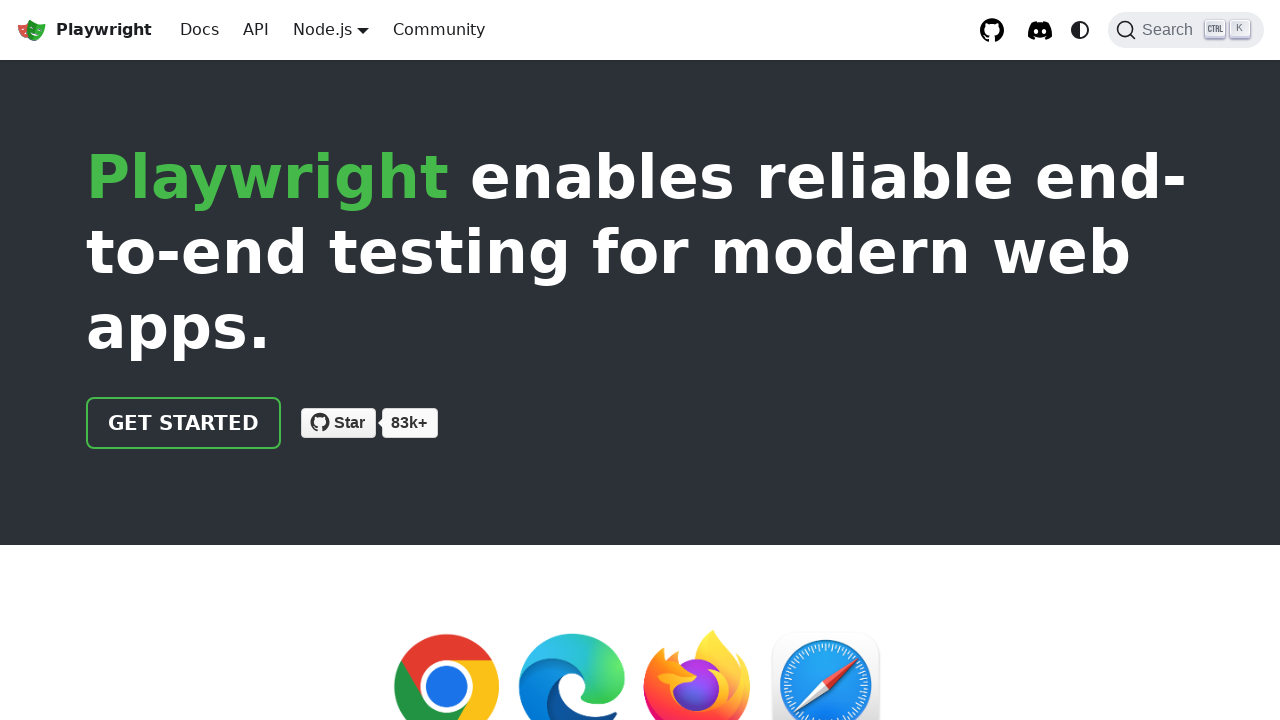

Located 'Get started' link
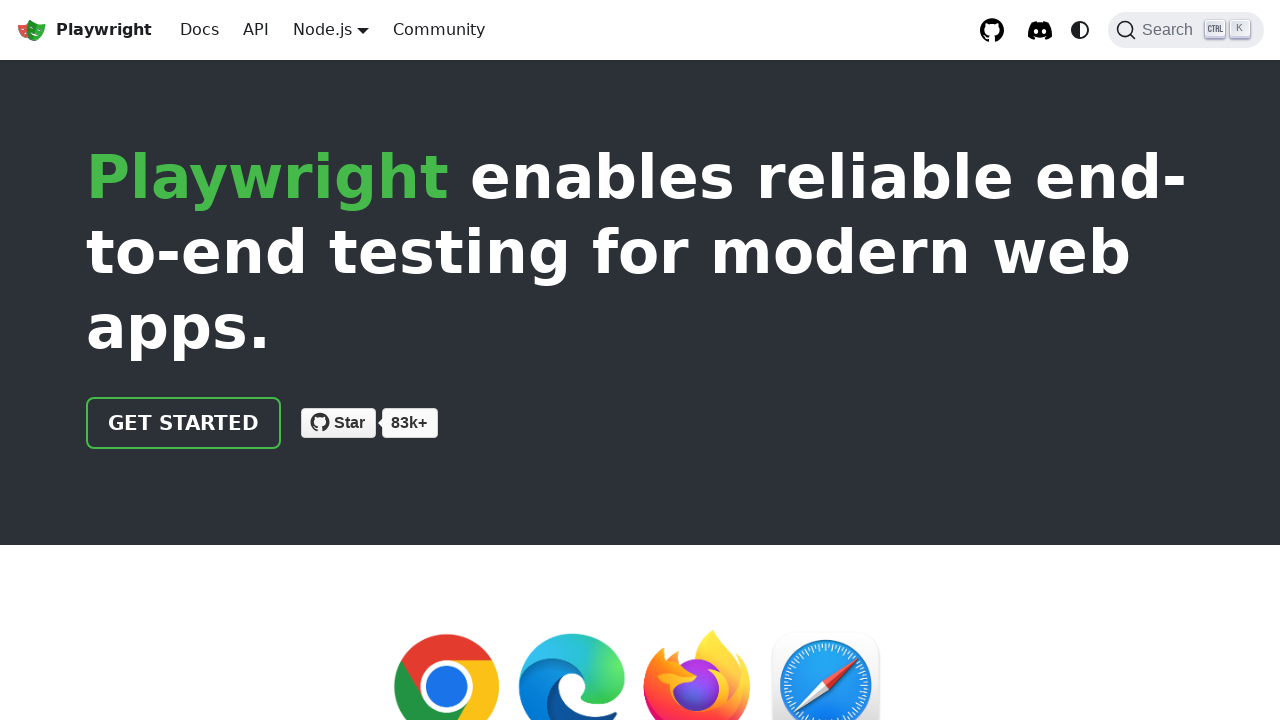

Verified 'Get started' link href contains '/docs/intro'
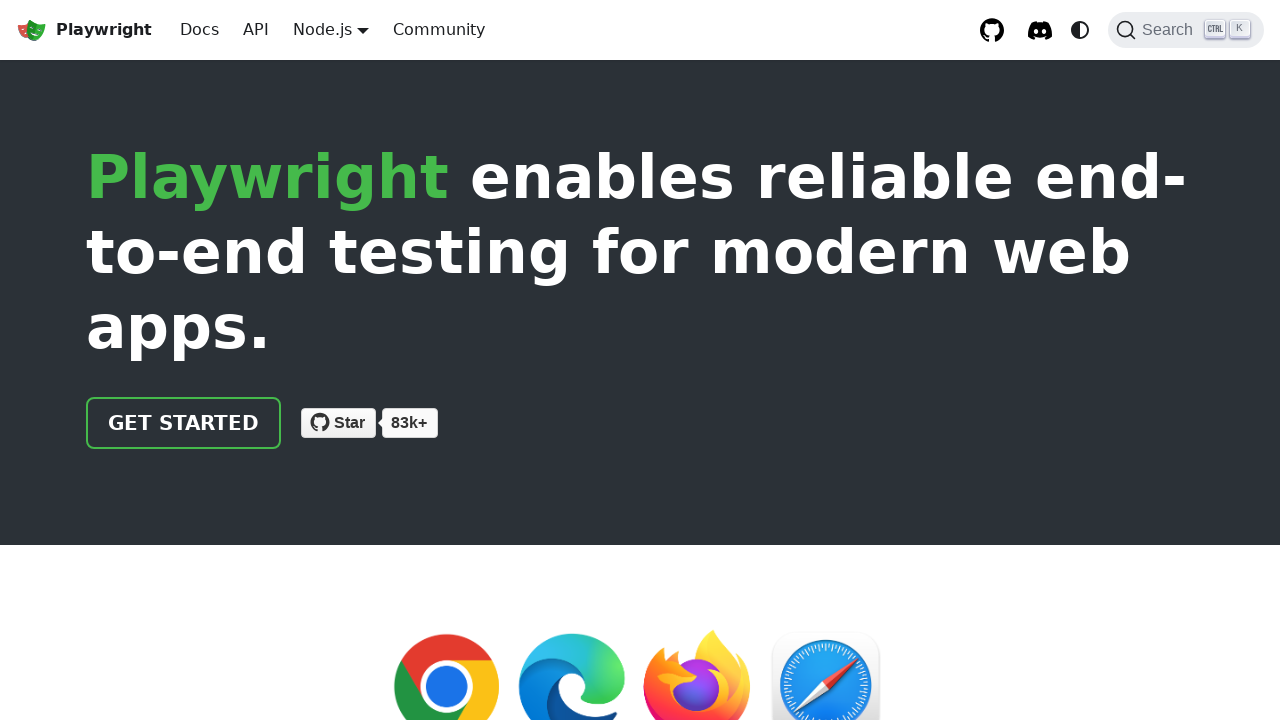

Clicked on 'Get started' link at (184, 423) on internal:role=link[name="Get started"i]
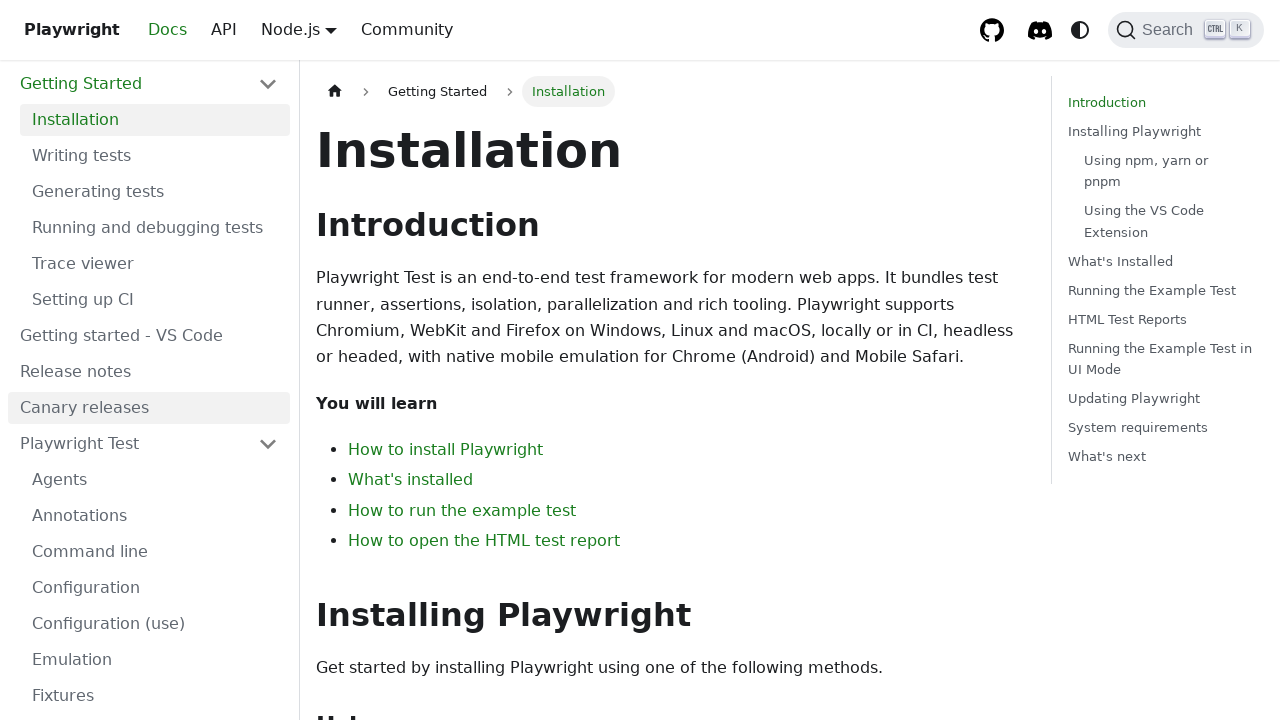

Navigated to intro page and URL contains 'intro'
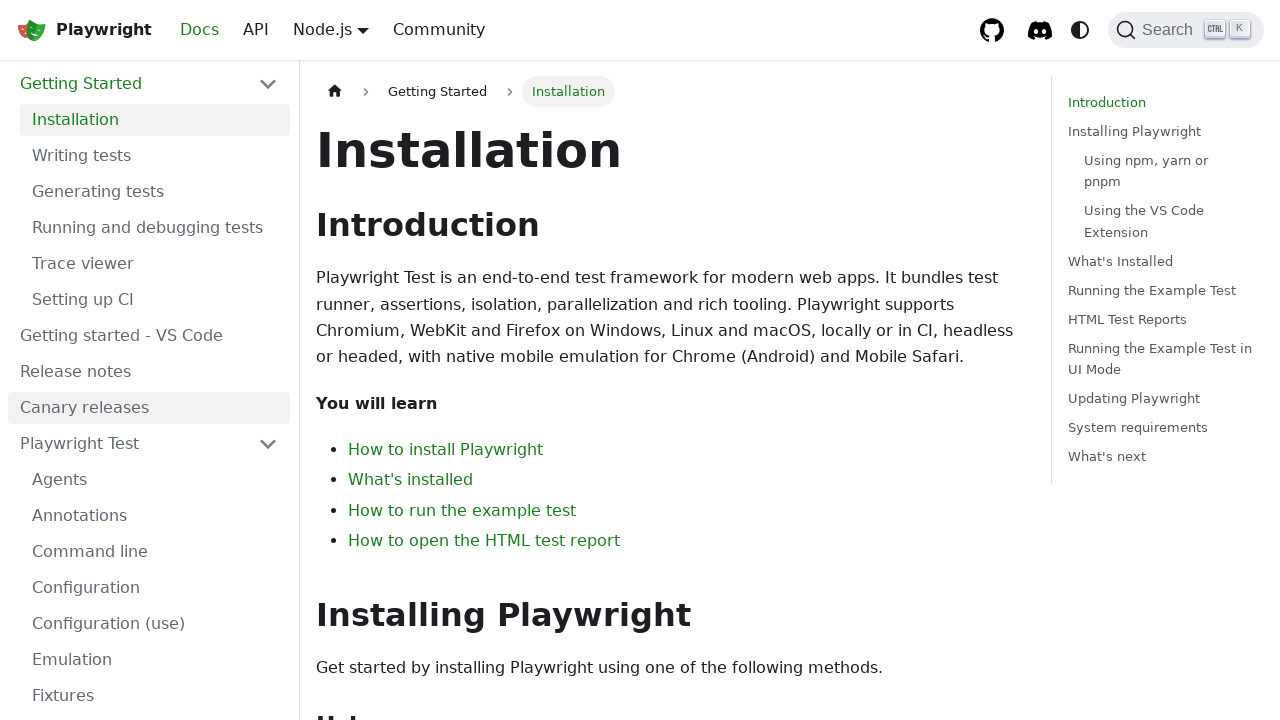

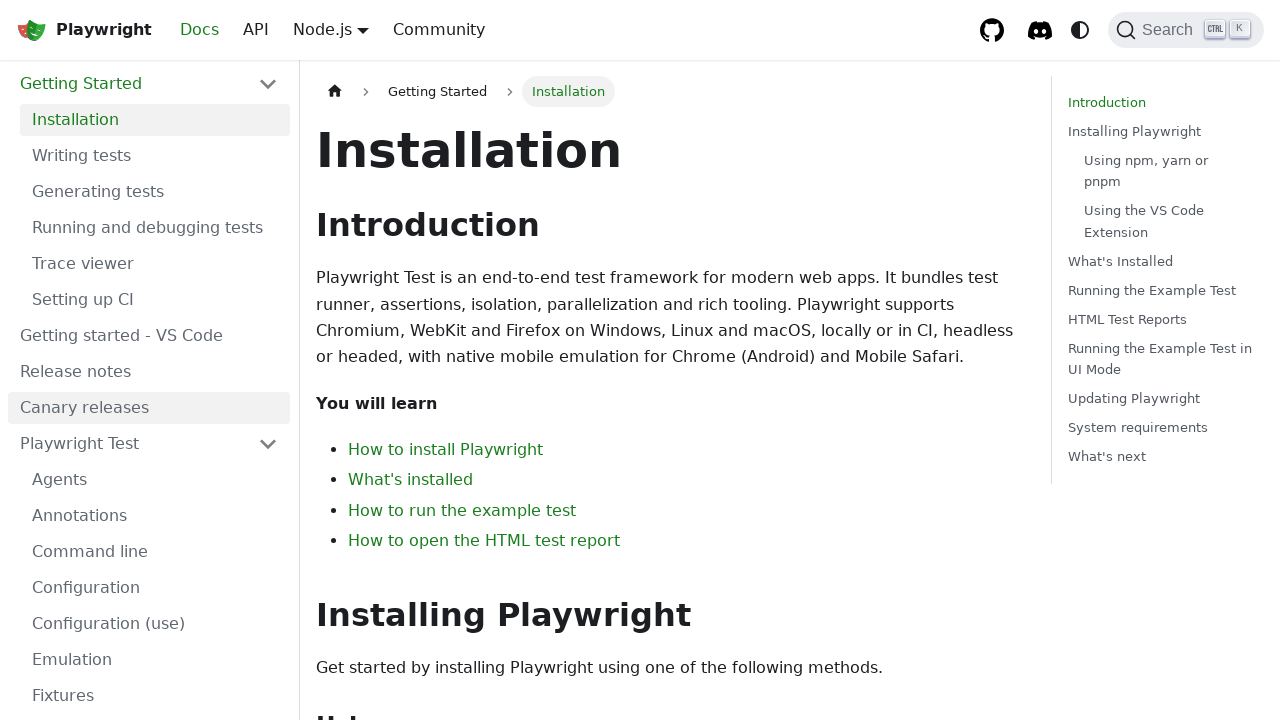